Tests different methods of locating child elements by navigating to Alert page and clicking buttons using various locator strategies

Starting URL: http://uitestingplayground.com

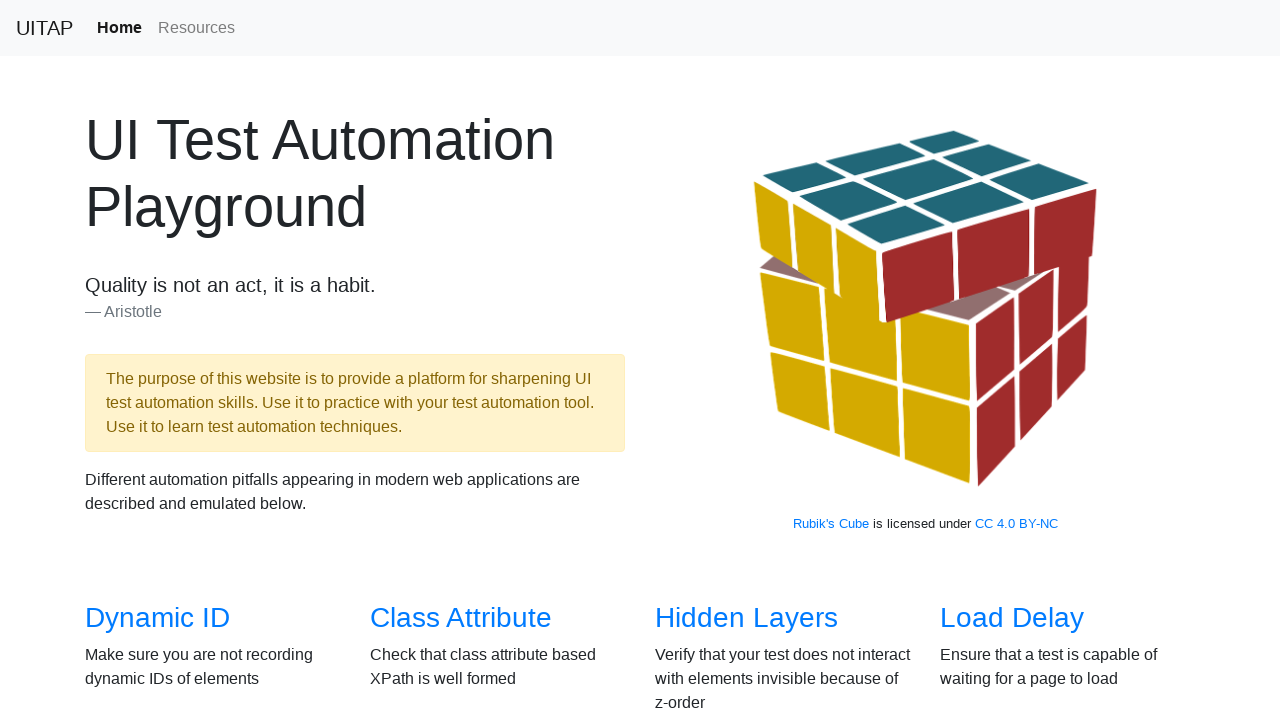

Clicked on Alert link to navigate to Alert page at (691, 386) on internal:role=link[name="Alert"i]
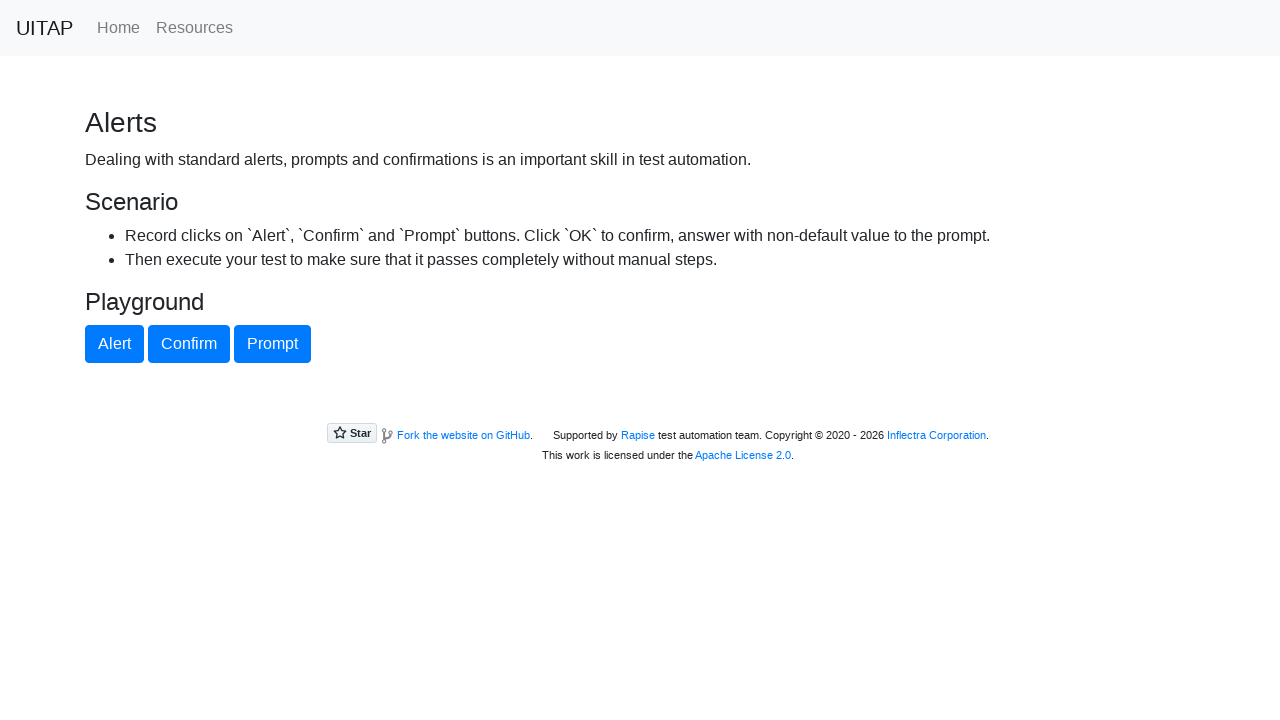

Clicked alert button using combined CSS selector '.container #alertButton' at (114, 344) on .container #alertButton
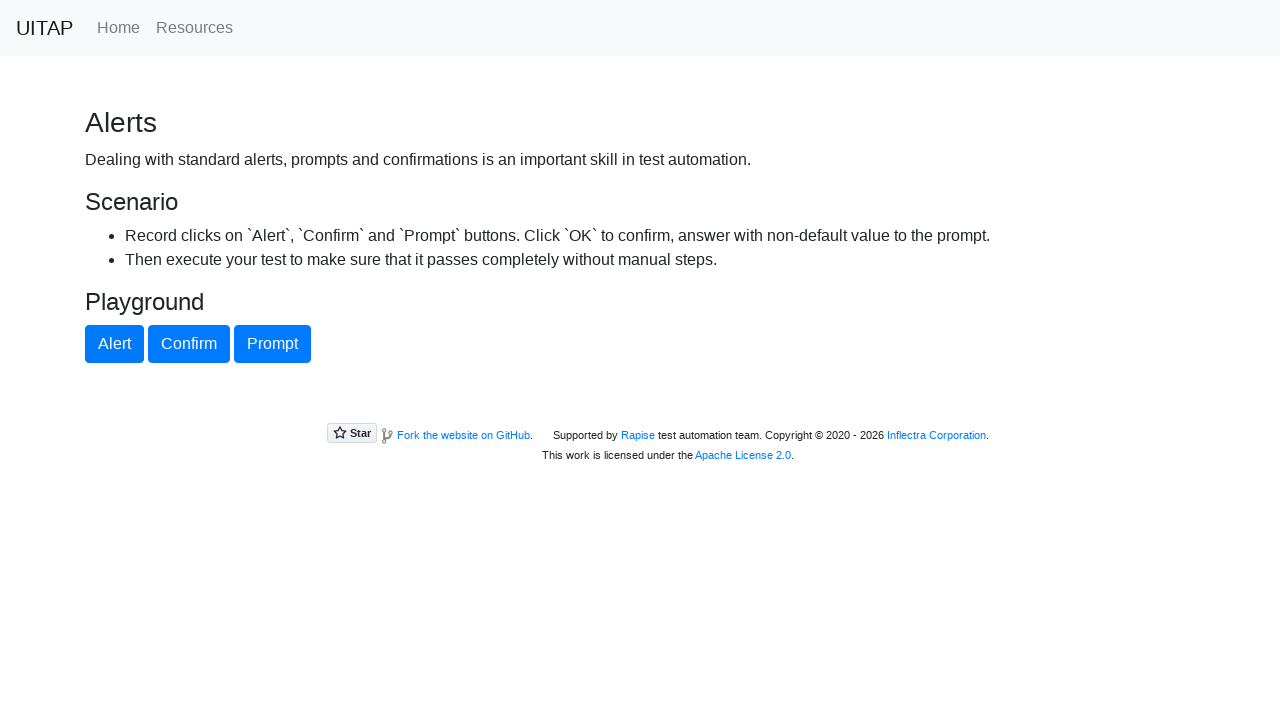

Clicked alert button using chained locators at (114, 344) on .container >> #alertButton
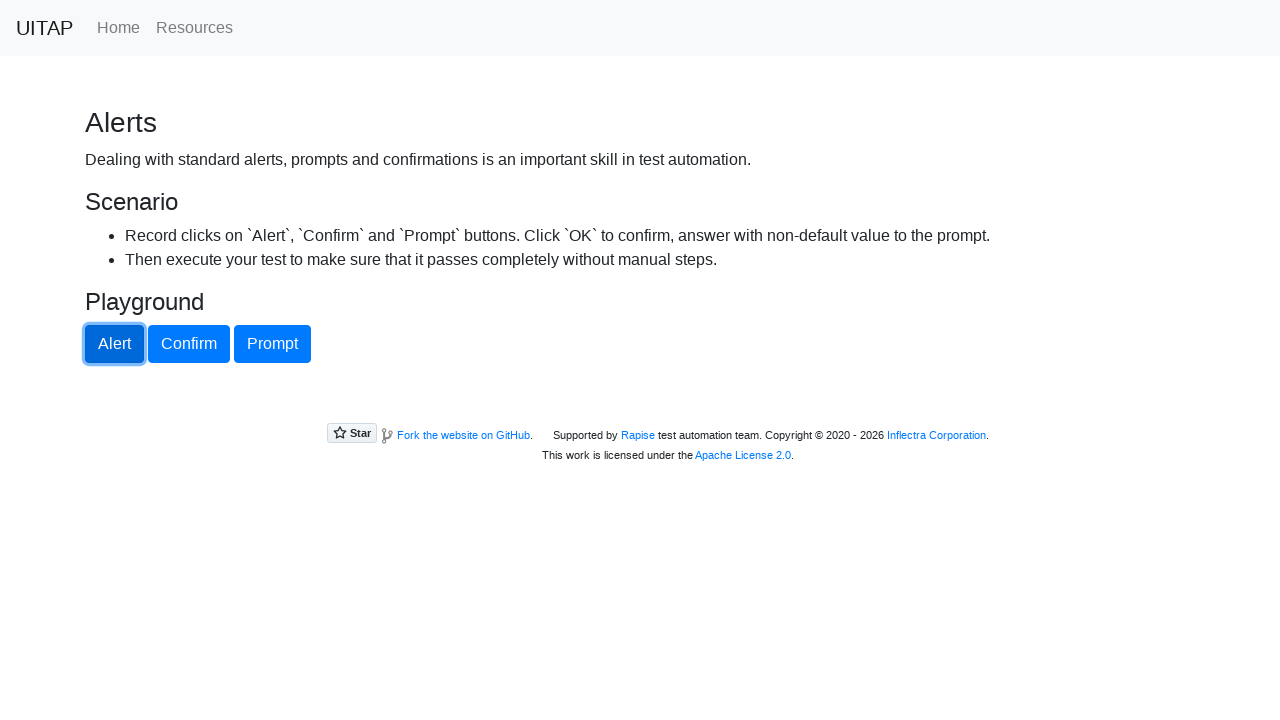

Clicked alert button using mixed locator types (container + role) at (114, 344) on .container >> internal:role=button[name="Alert"i]
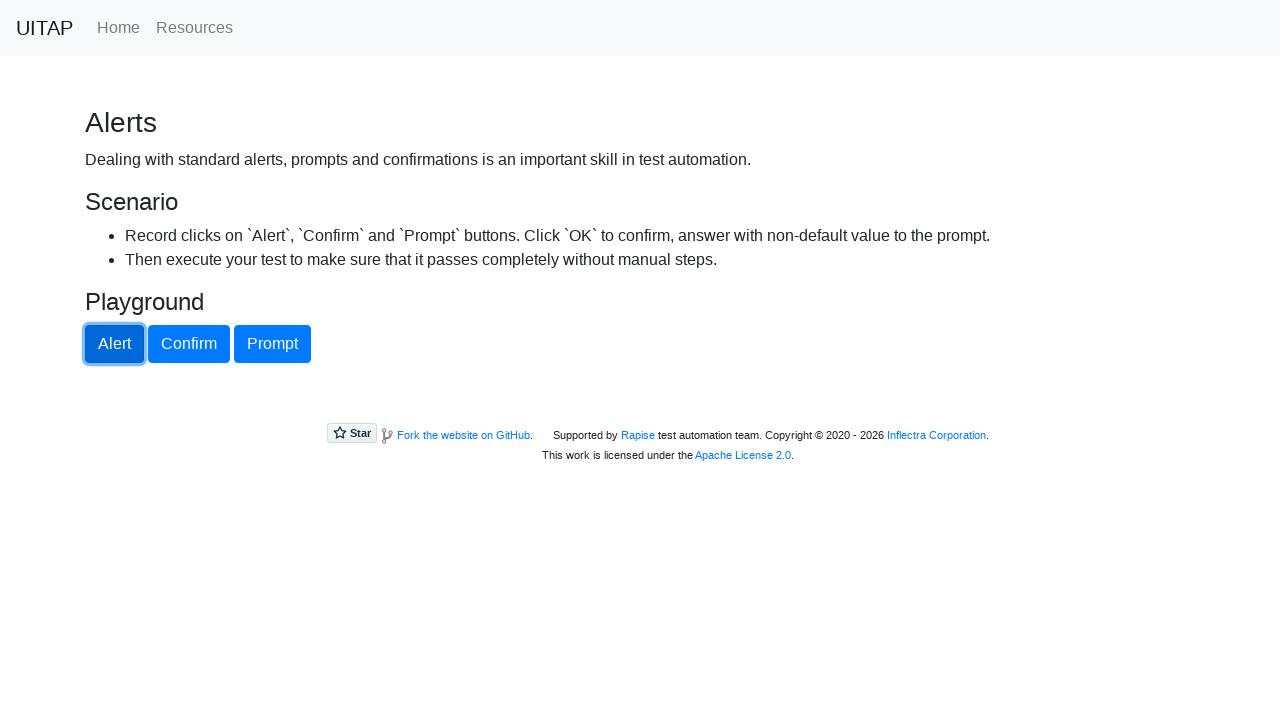

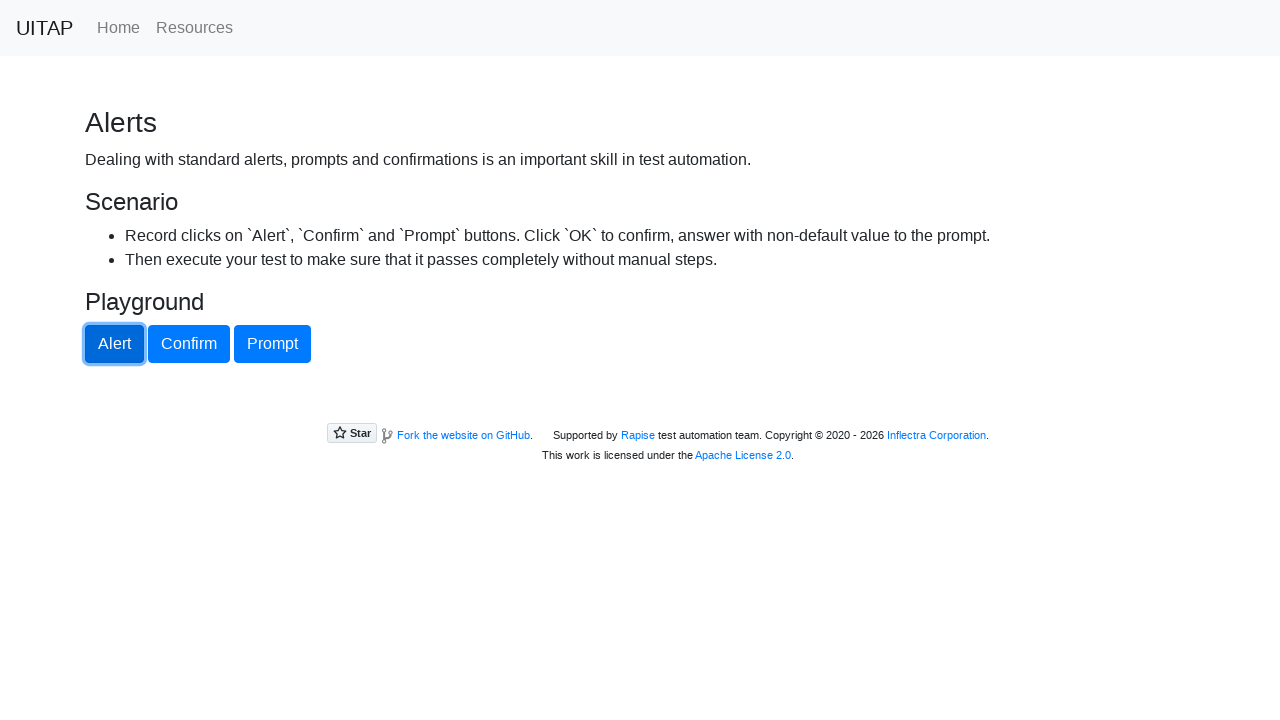